Solves a mathematical challenge by extracting a value from an image attribute, calculating a result, and submitting the answer through a form with checkboxes and radio buttons

Starting URL: http://suninjuly.github.io/get_attribute.html

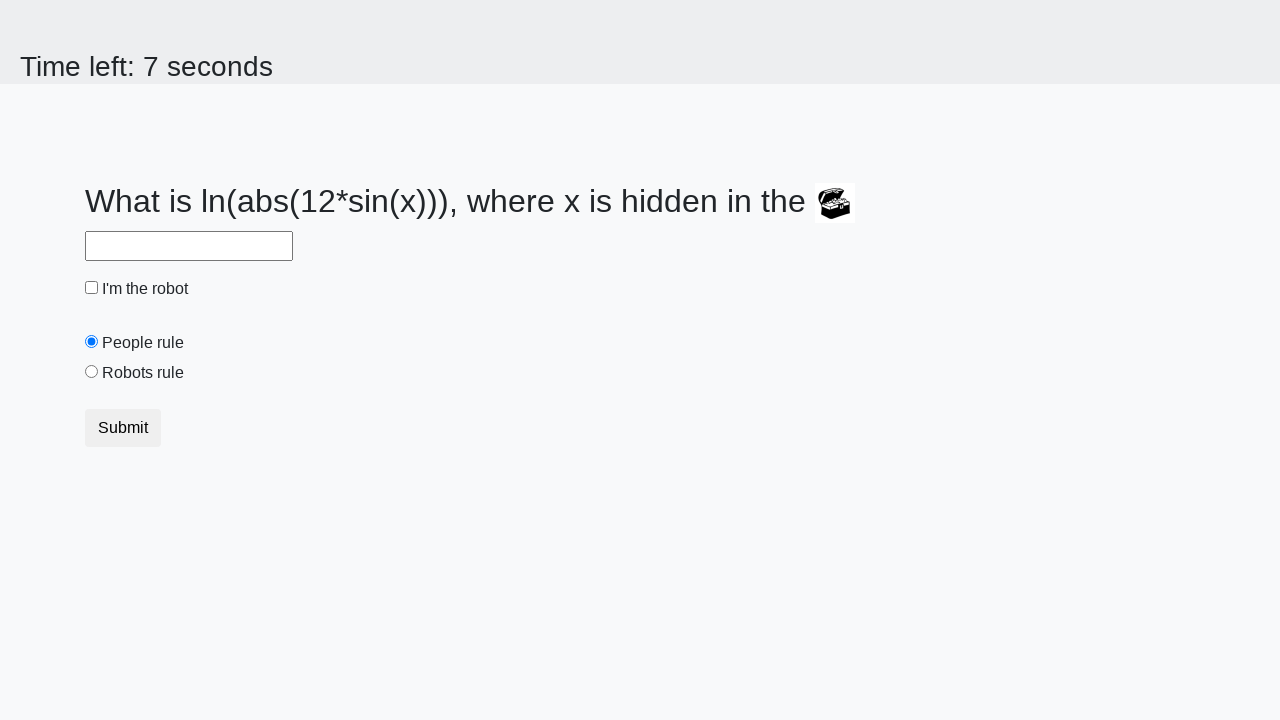

Located treasure chest image with valuex attribute
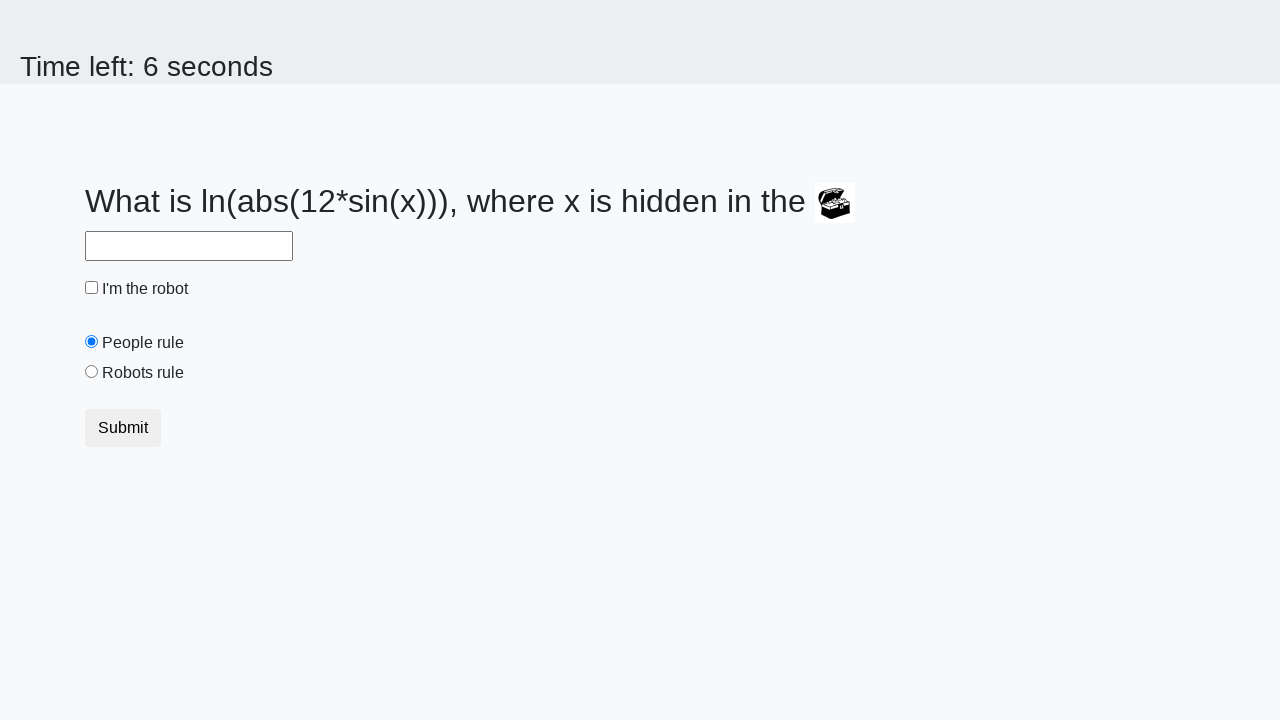

Extracted valuex attribute from image: 876
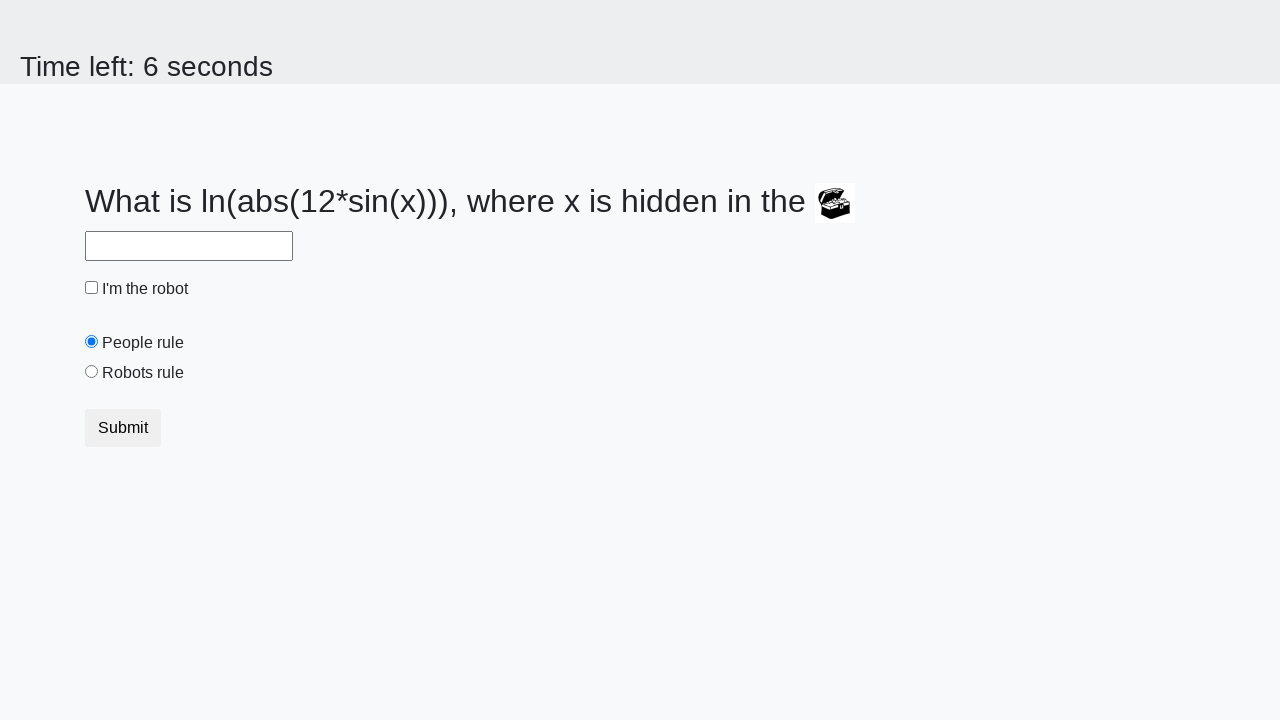

Calculated mathematical result using formula: 1.7576622760669844
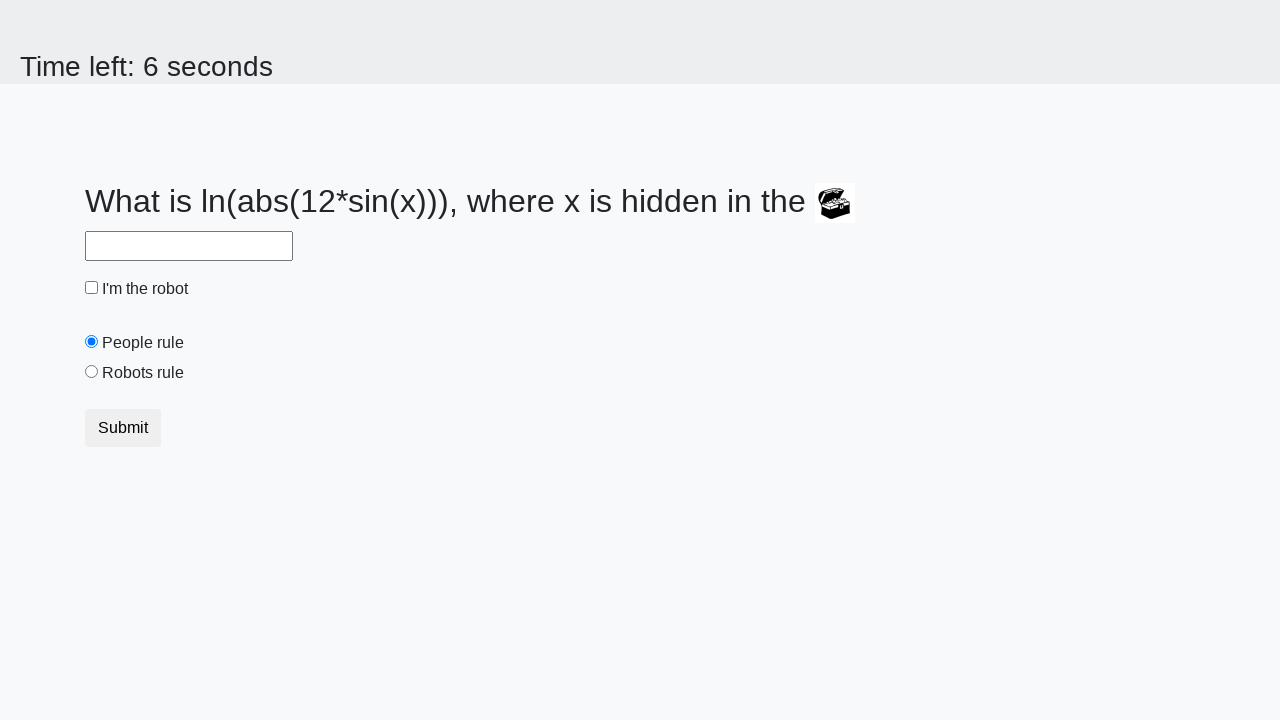

Filled answer field with calculated value: 1.7576622760669844 on #answer
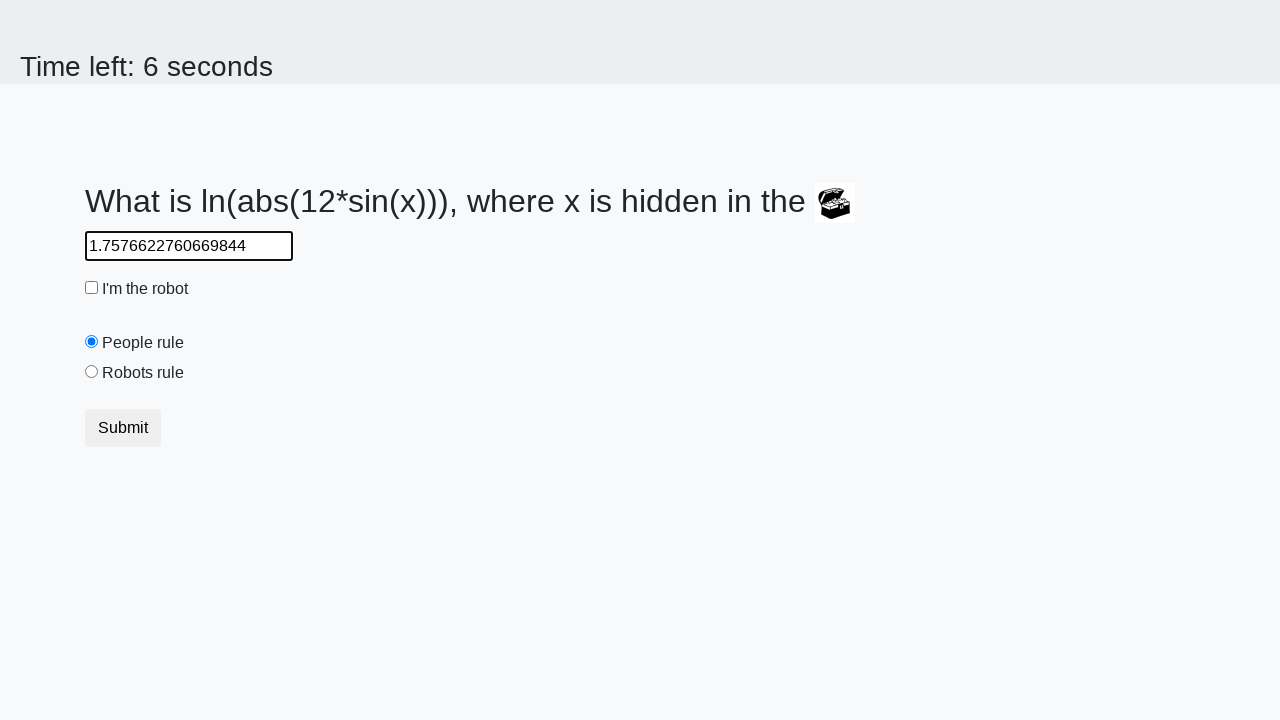

Checked the 'I'm the robot' checkbox at (92, 288) on #robotCheckbox
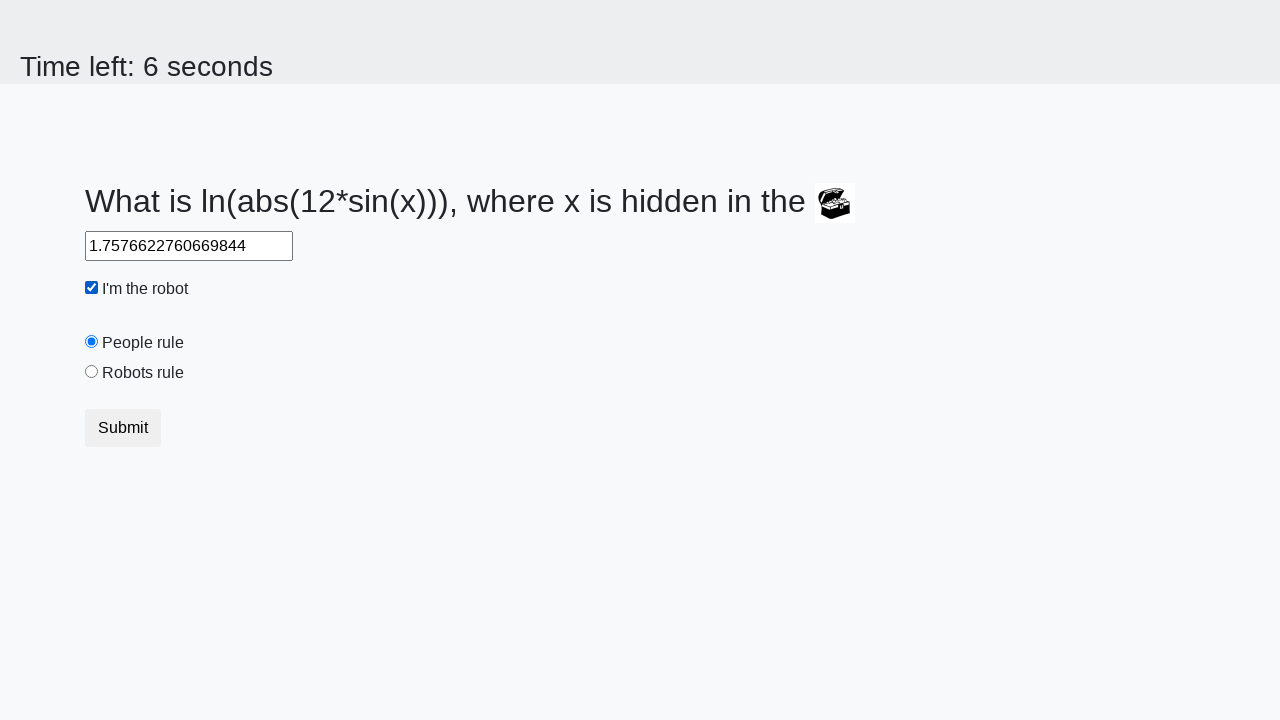

Selected the 'Robots rule!' radio button at (92, 372) on #robotsRule
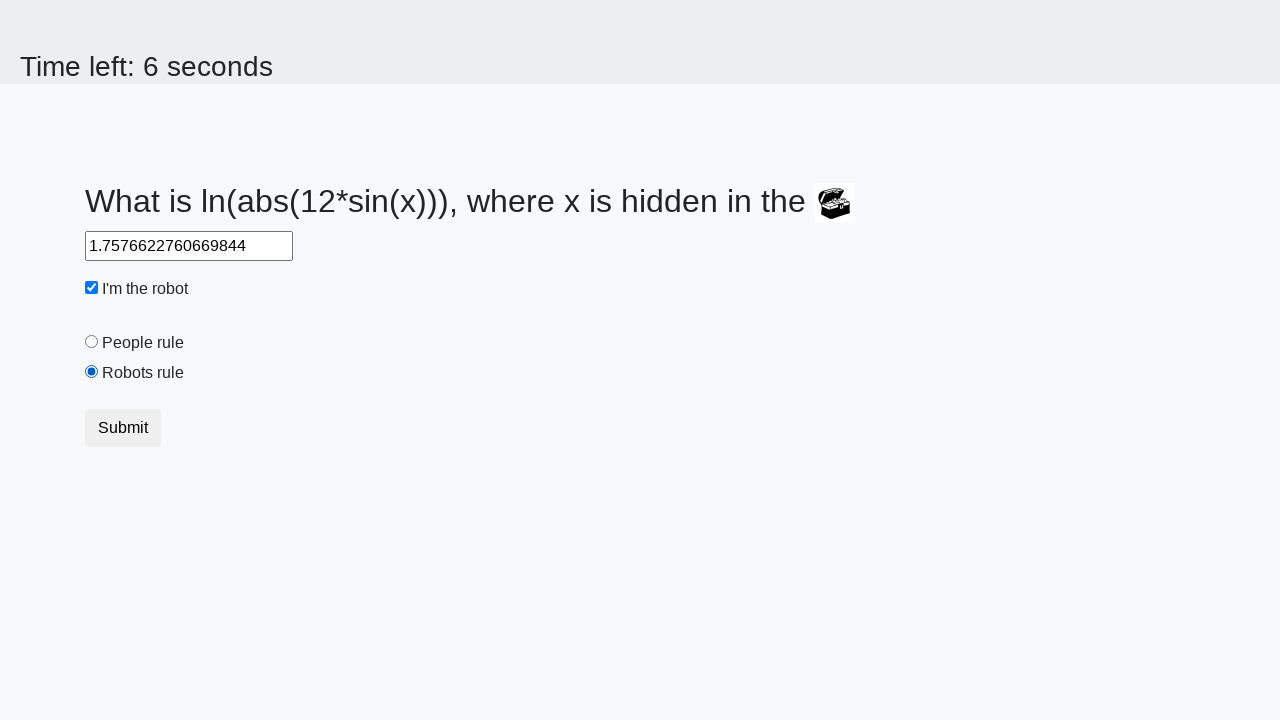

Clicked submit button to complete the challenge at (123, 428) on button[type="submit"]
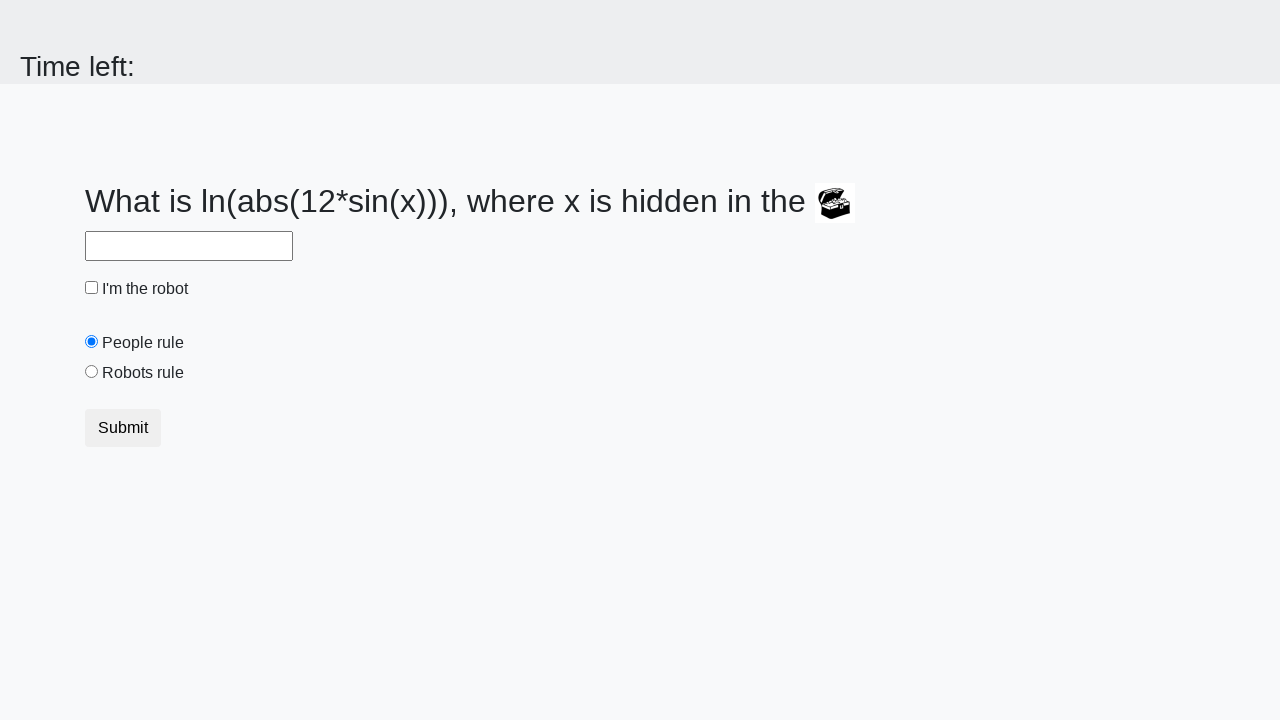

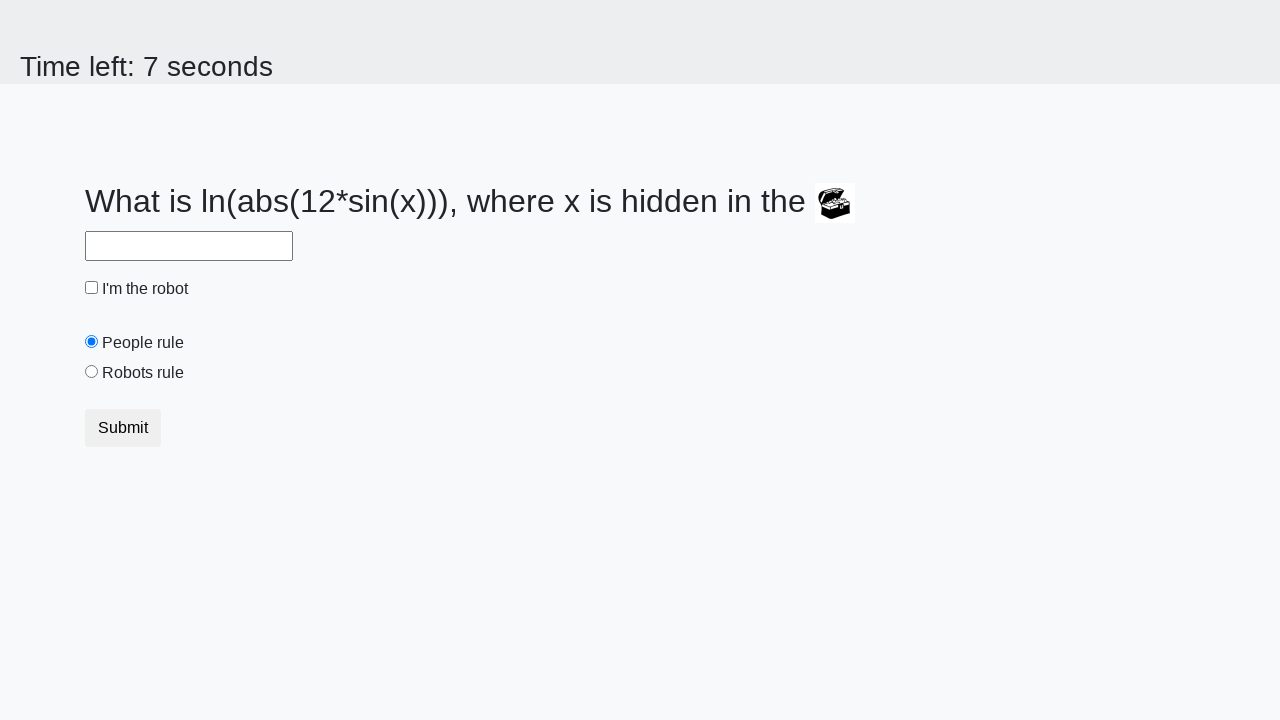